Verifies that clicking the hamburger button displays the sidebar menu

Starting URL: https://katalon-demo-cura.herokuapp.com/

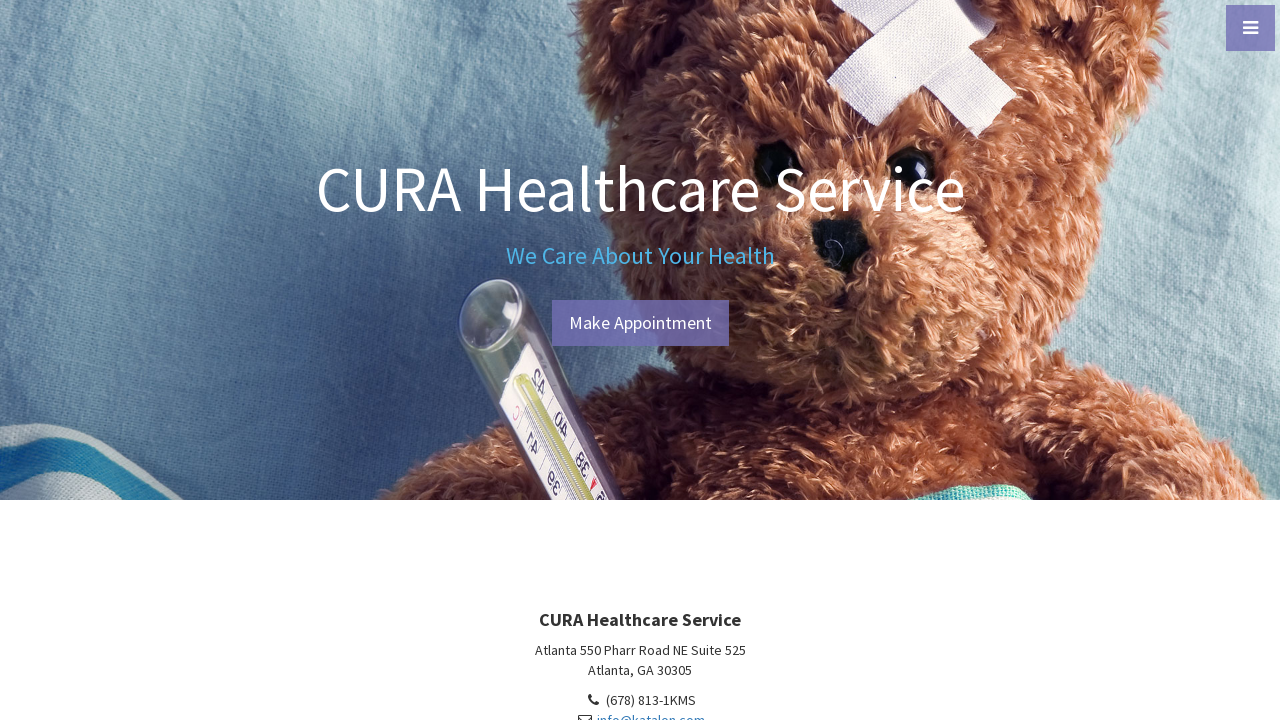

Clicked hamburger menu button to open sidebar at (1250, 28) on #menu-toggle
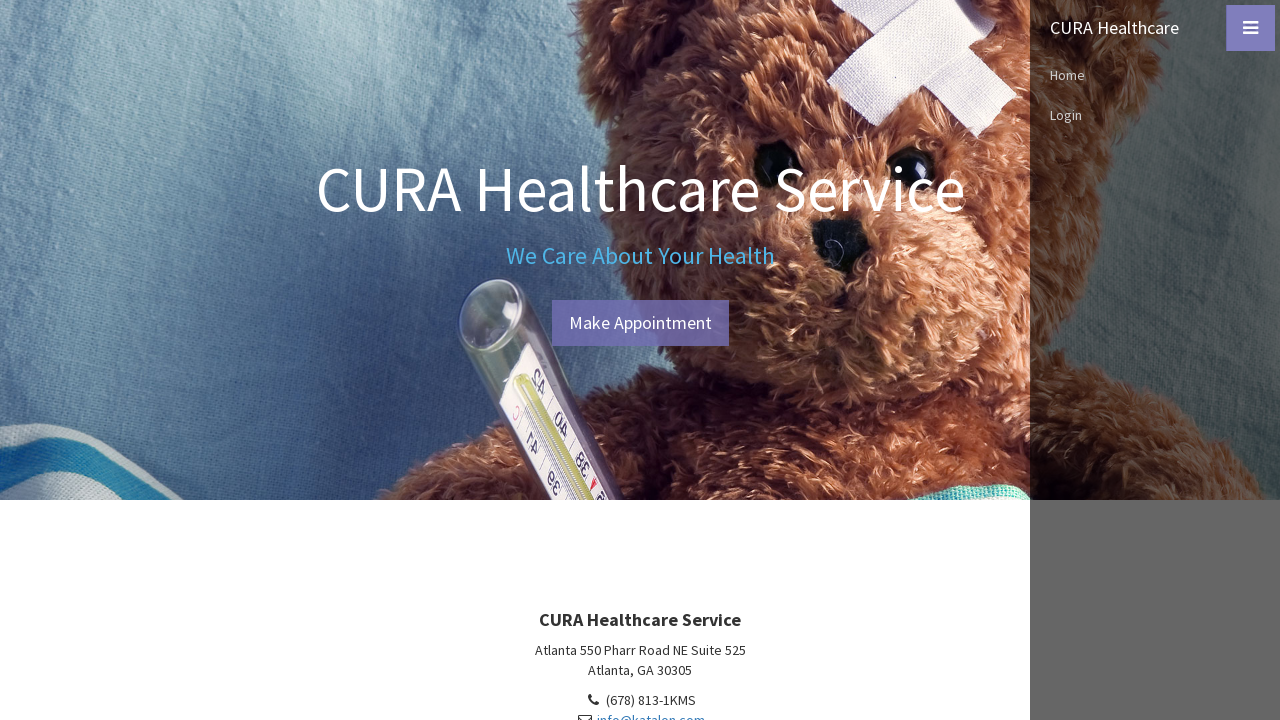

Sidebar menu is now visible after clicking hamburger button
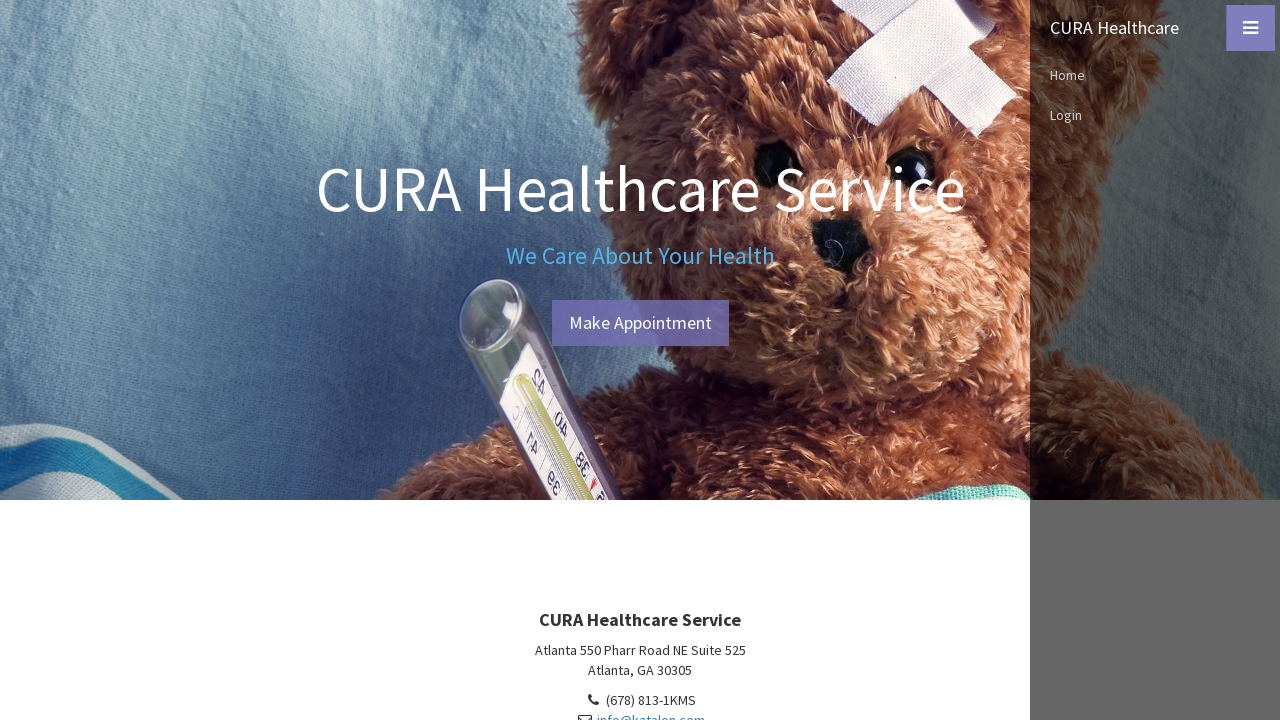

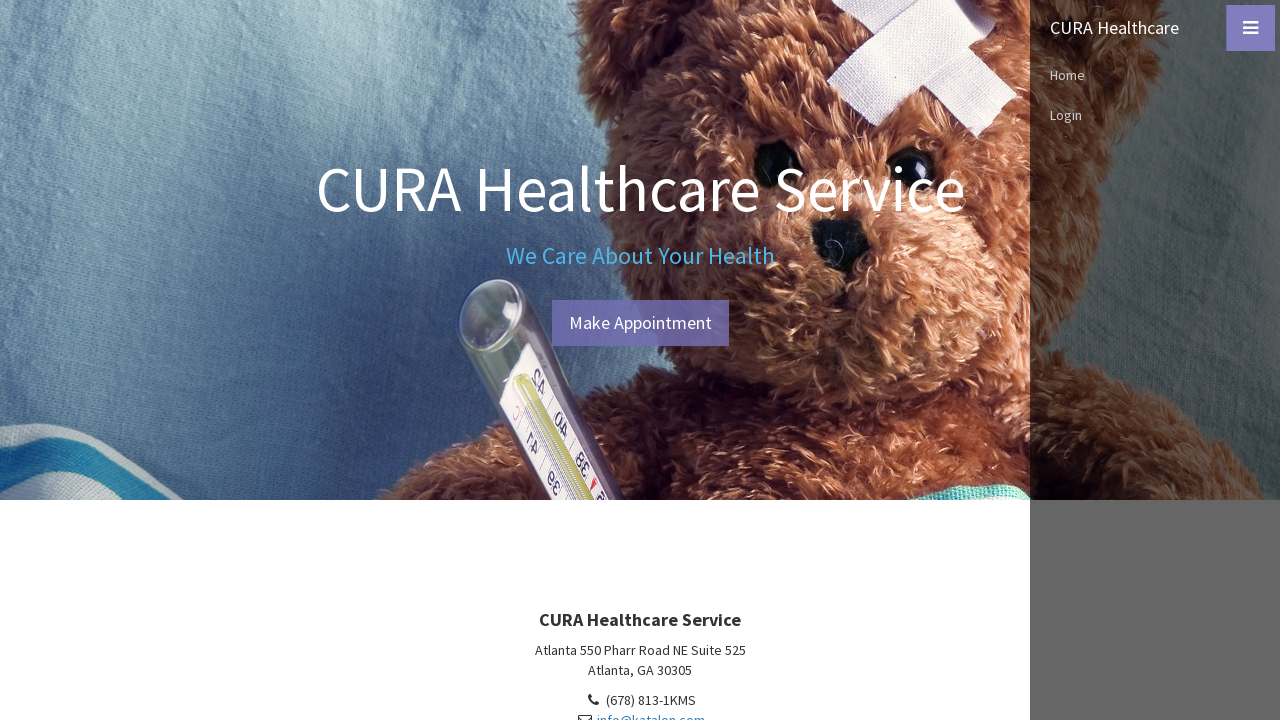